Tests new tab functionality by clicking a link that opens in a new tab, verifying the content, then closing the tab and returning to the original

Starting URL: https://www.qa-practice.com/elements/new_tab/link

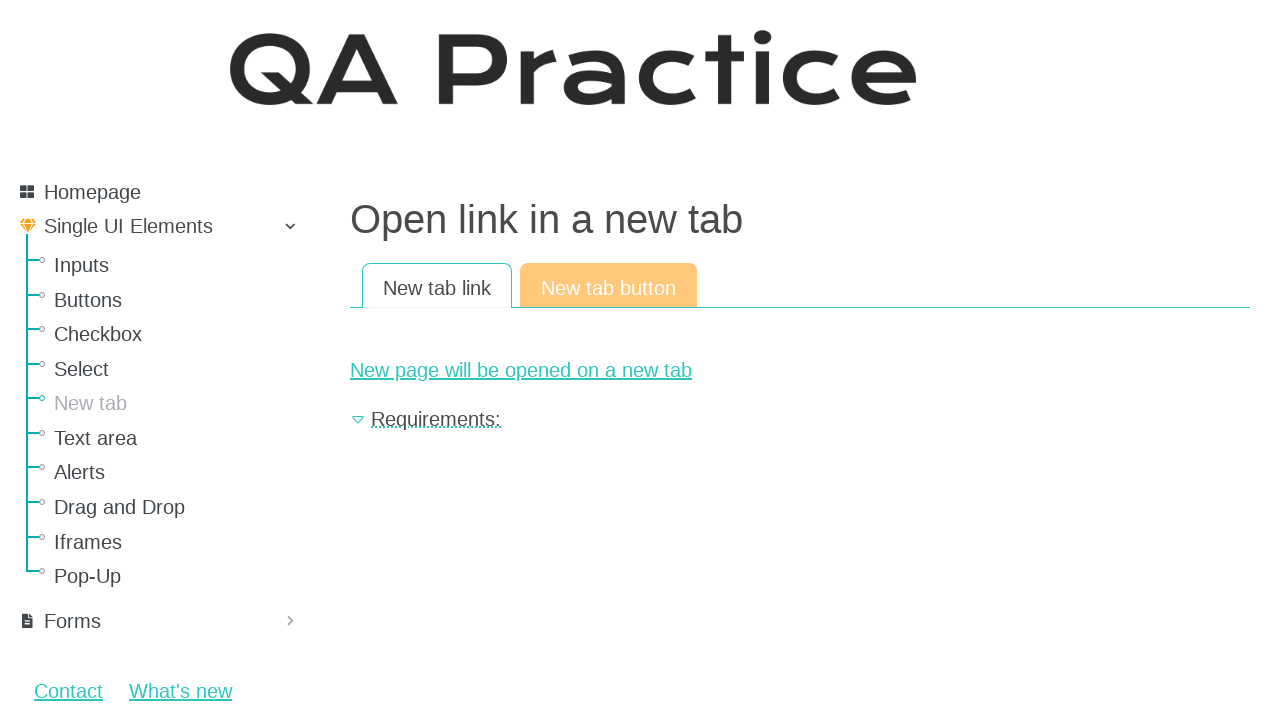

Clicked link to open new tab at (800, 370) on #new-page-link
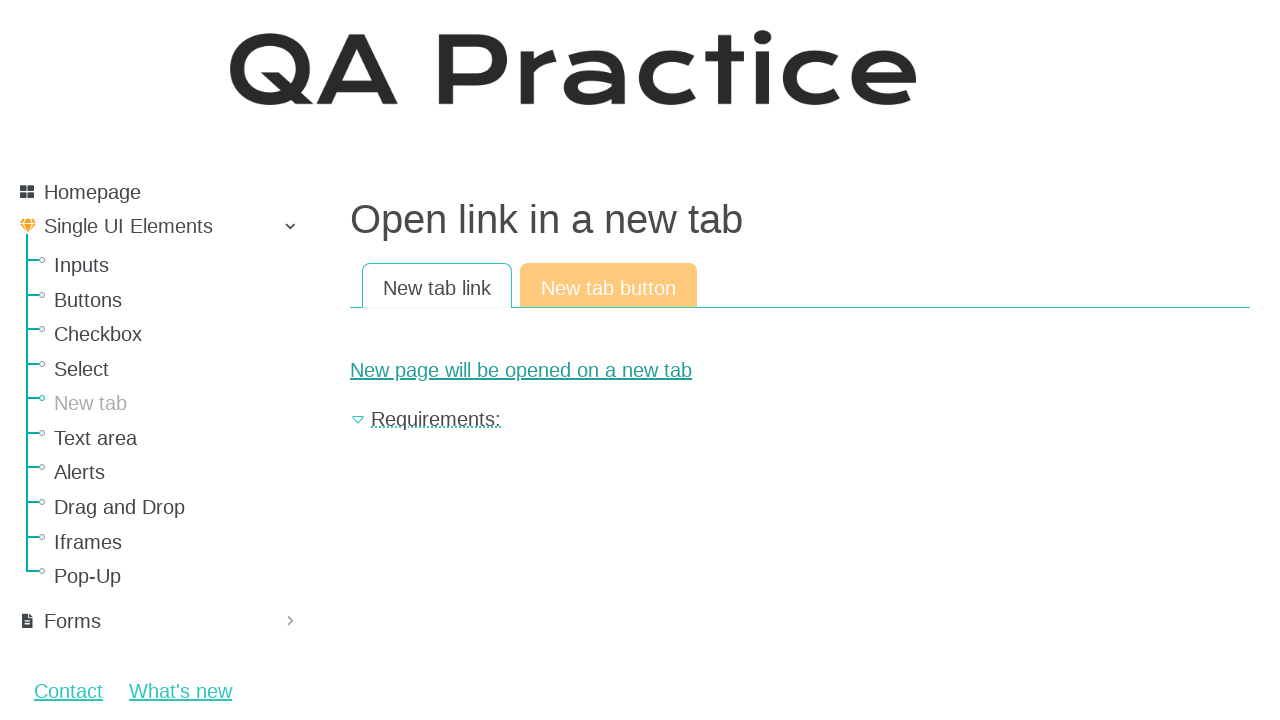

New page opened in new tab
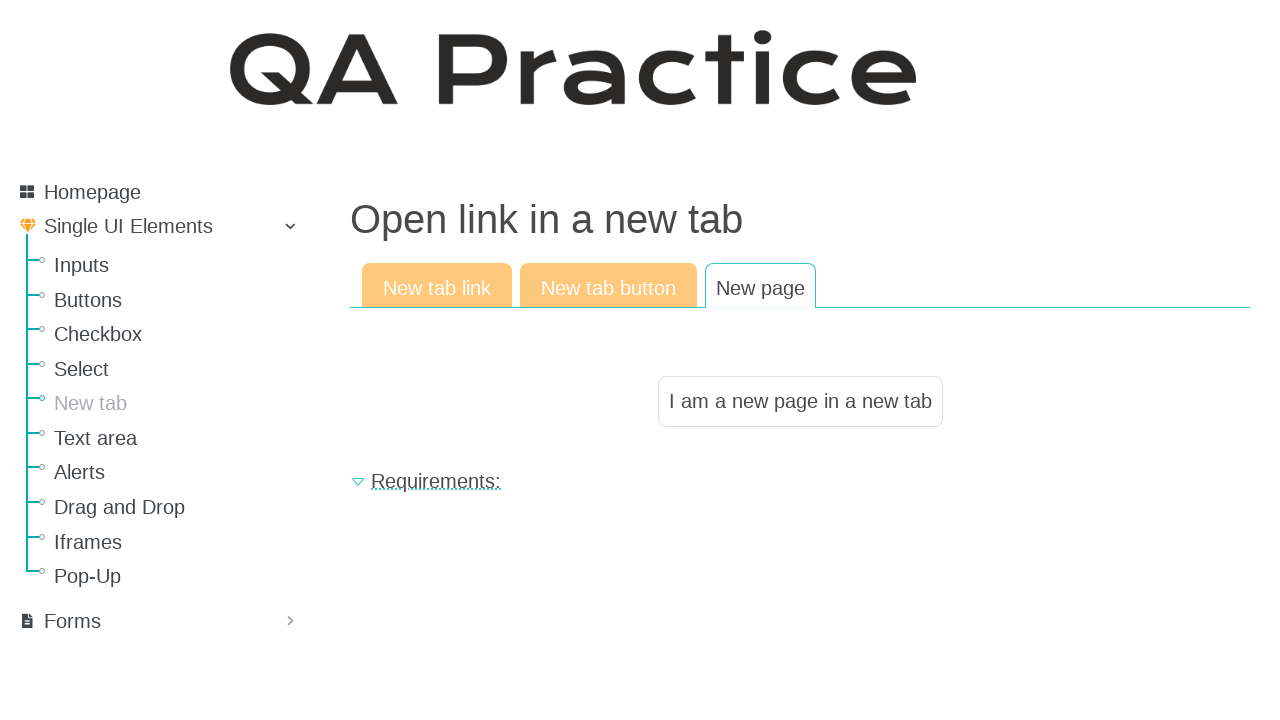

New page finished loading
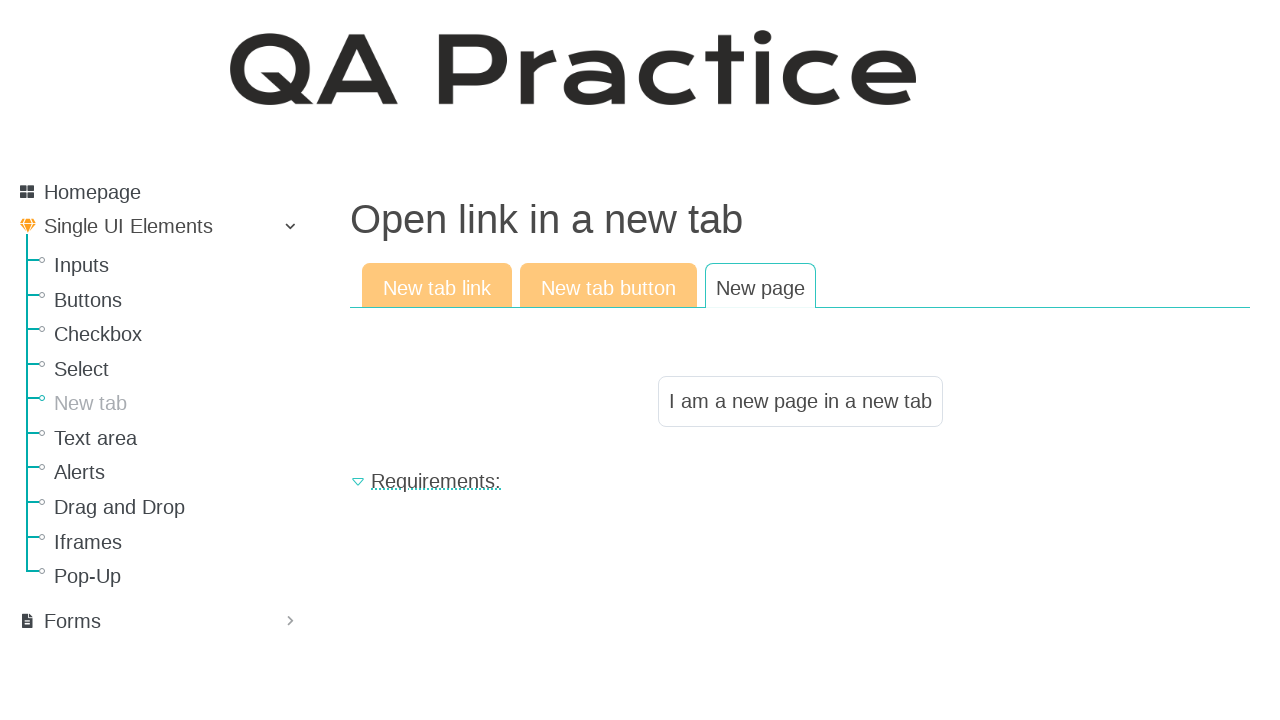

Located result text element on new page
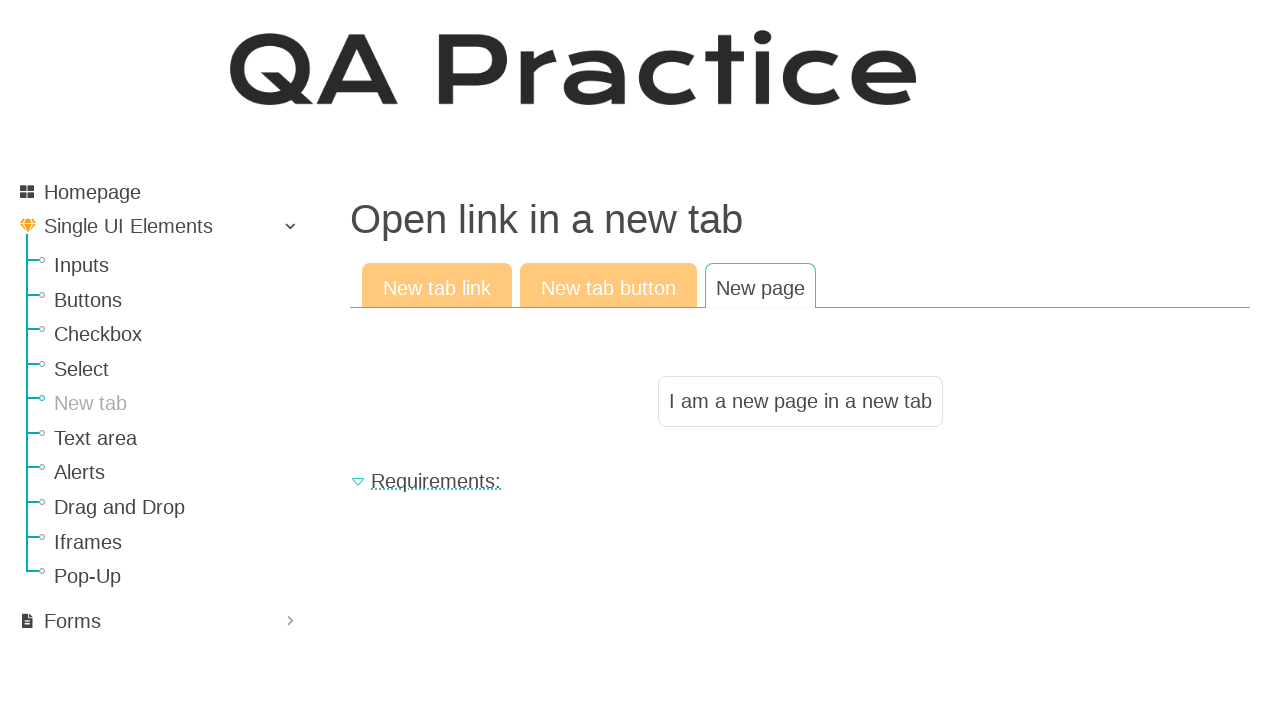

Verified result text matches expected value: 'I am a new page in a new tab'
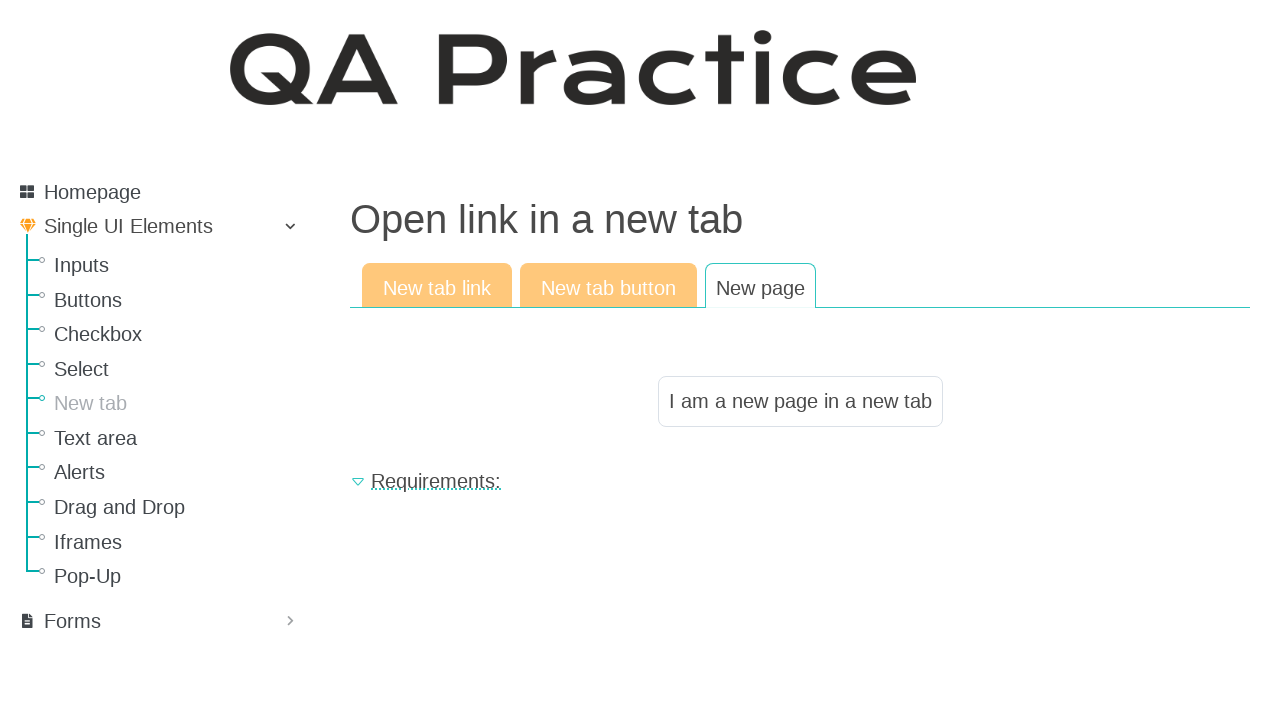

Closed new tab
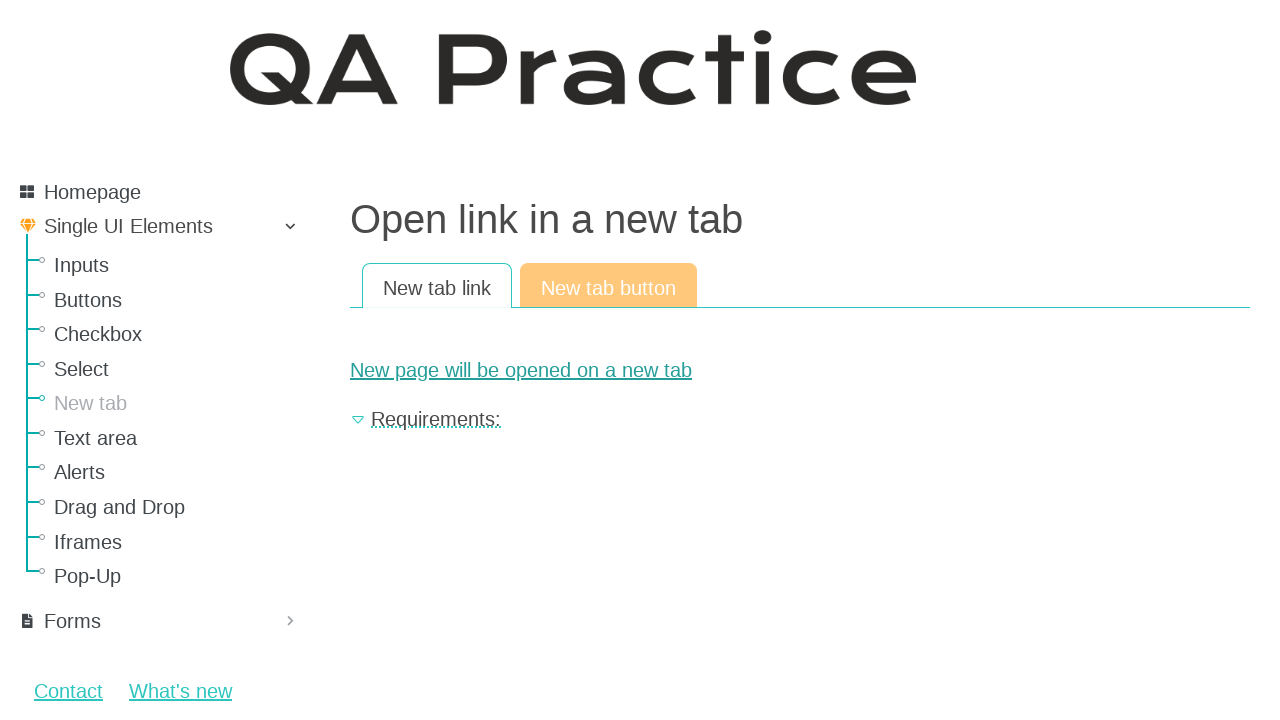

Clicked link again on original page to open another new tab at (800, 370) on #new-page-link
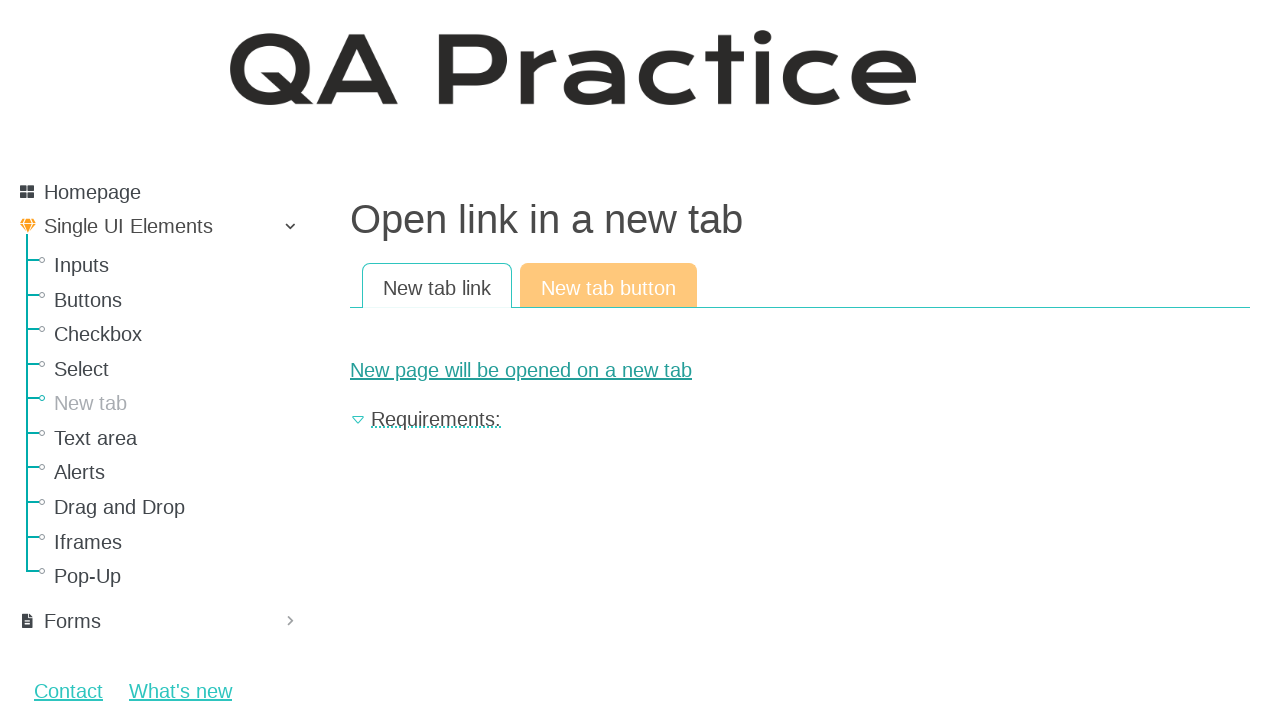

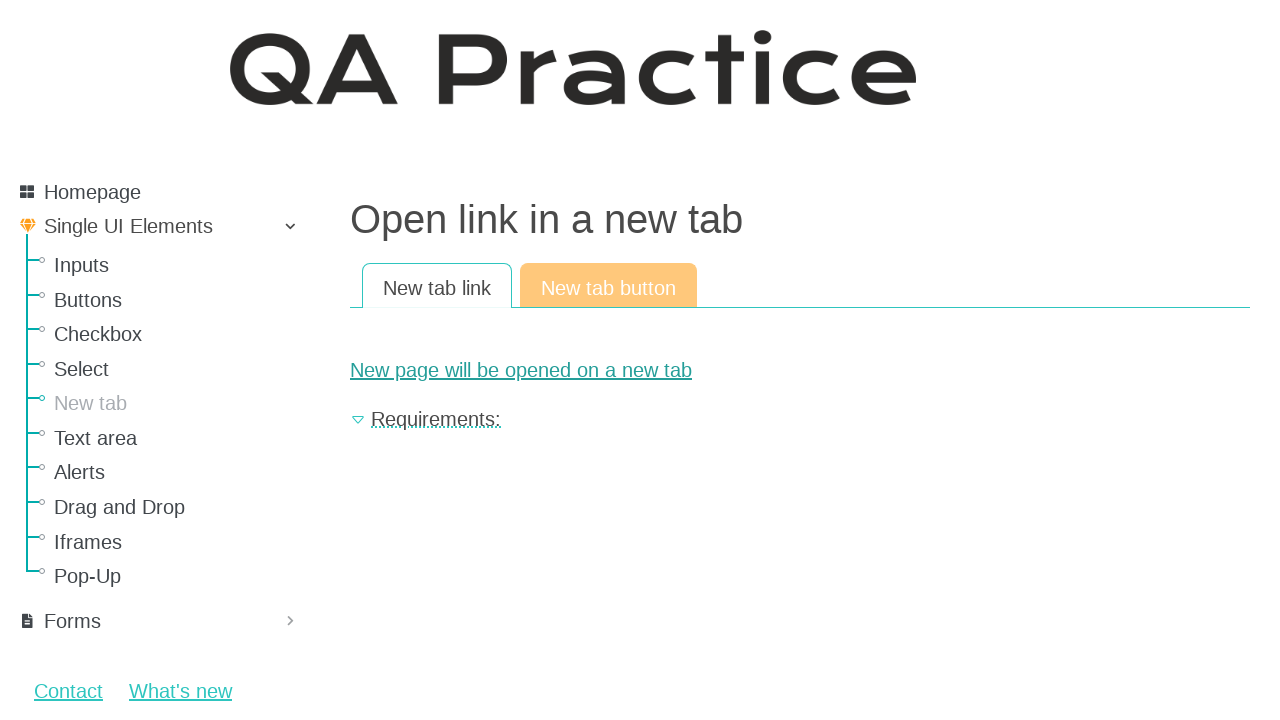